Tests dynamic button interactions on a test page by clicking a series of buttons (button00 through button03) that appear dynamically, then verifies the success message is displayed.

Starting URL: https://testpages.herokuapp.com/styled/dynamic-buttons-simple.html

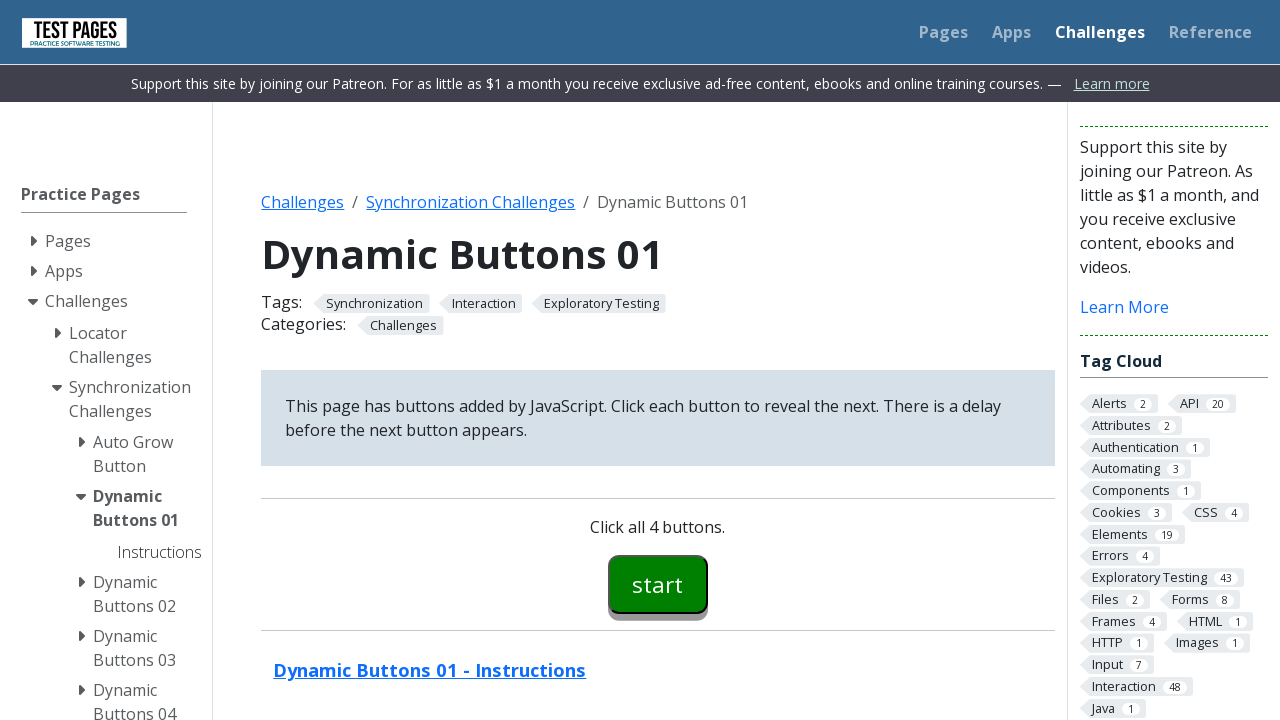

Navigated to Dynamic Buttons Simple test page
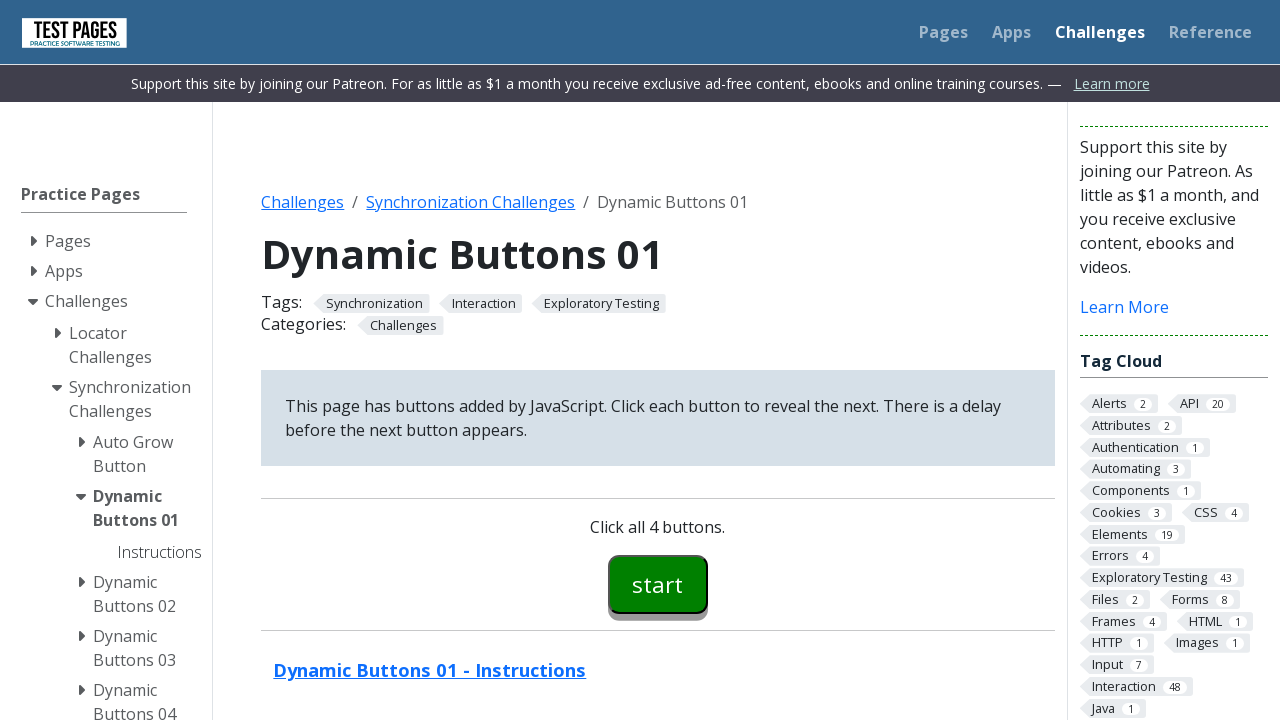

Clicked button00 - first dynamic button at (658, 584) on #button00
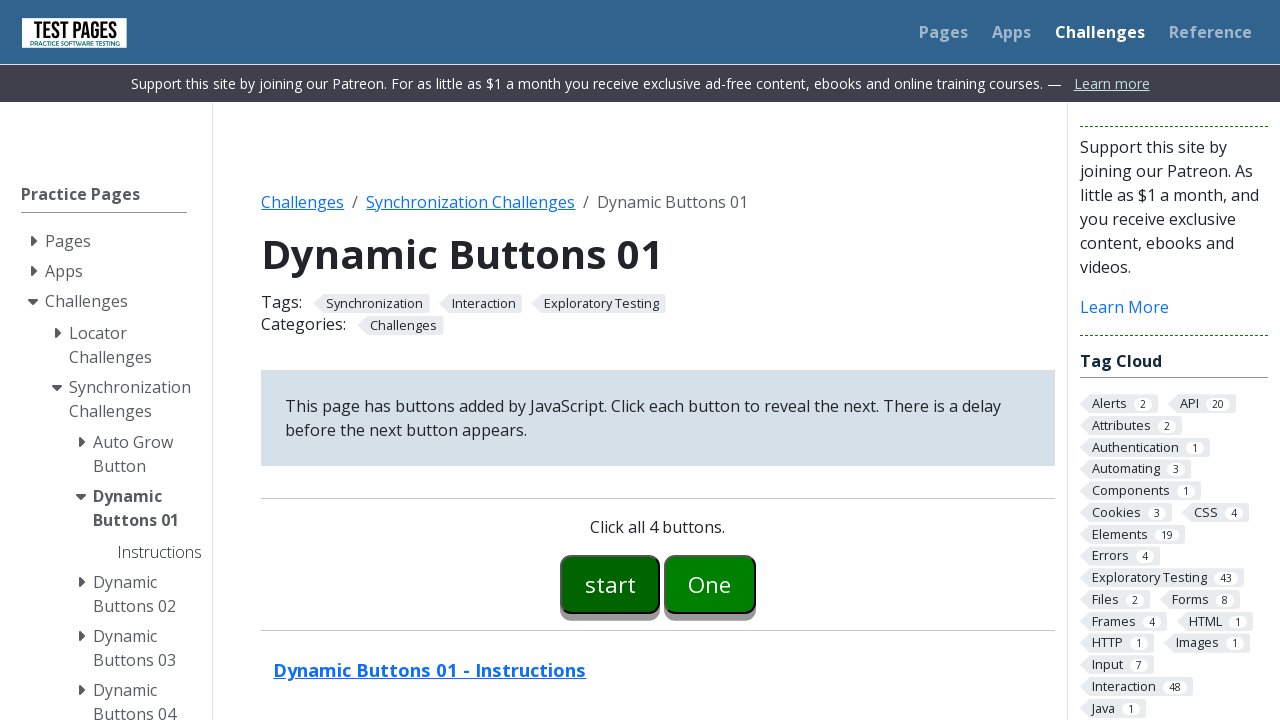

button01 appeared and became visible
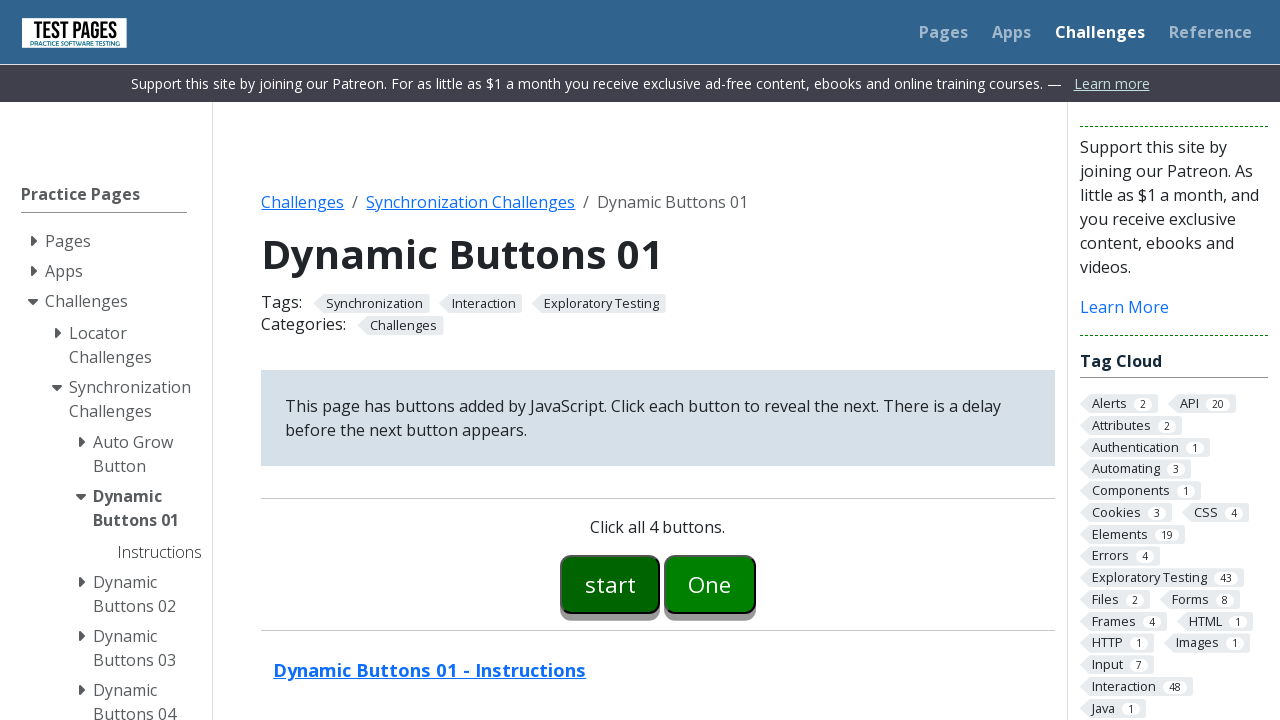

Clicked button01 - second dynamic button at (710, 584) on #button01
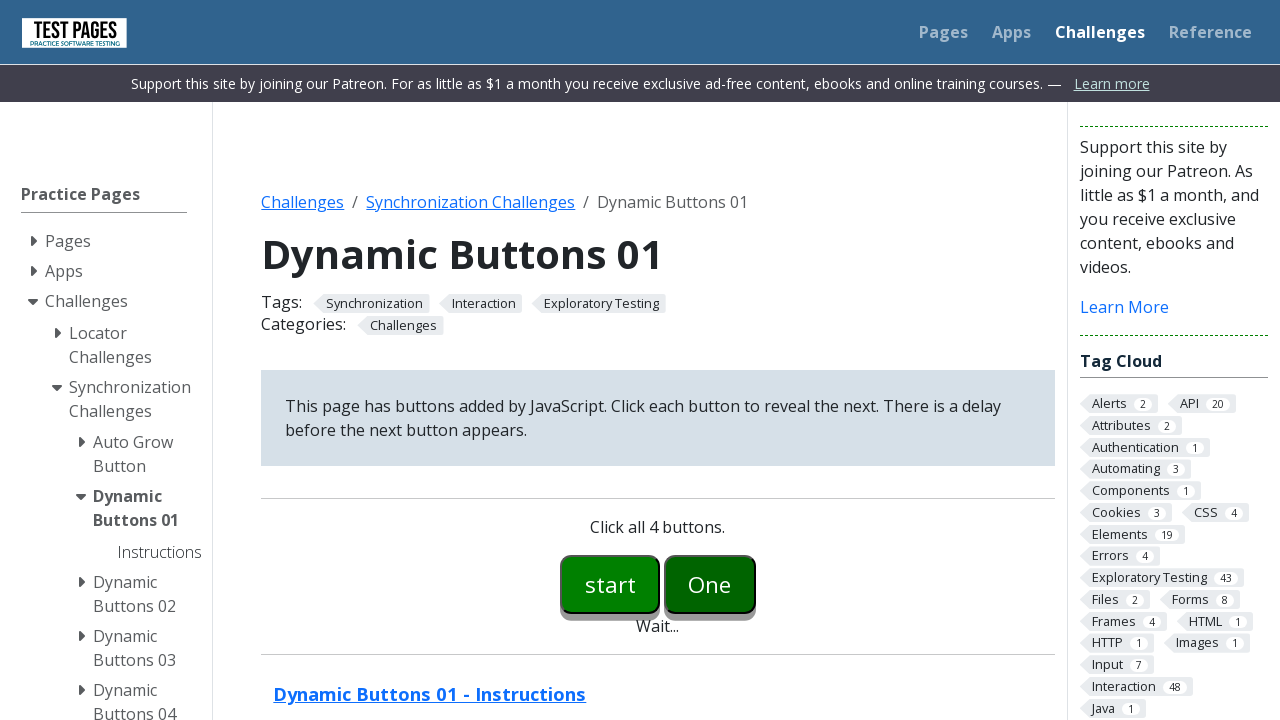

button02 appeared and became visible
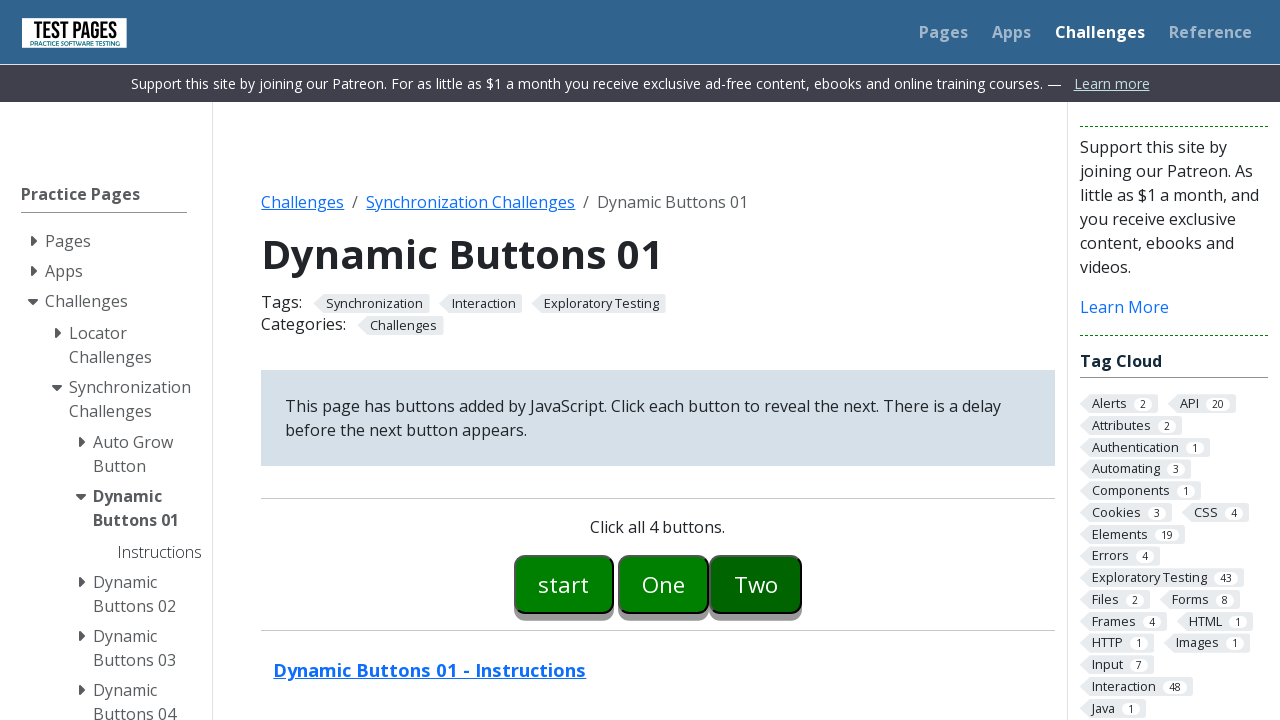

Clicked button02 - third dynamic button at (756, 584) on #button02
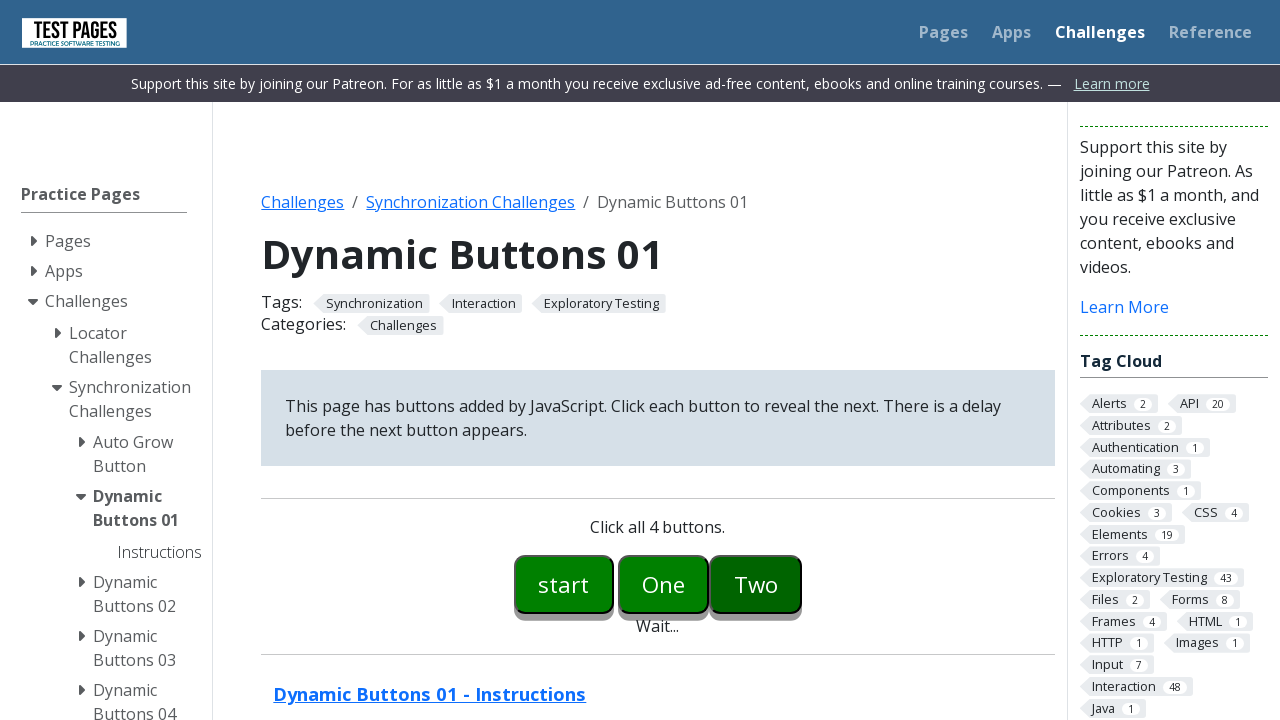

button03 appeared and became visible
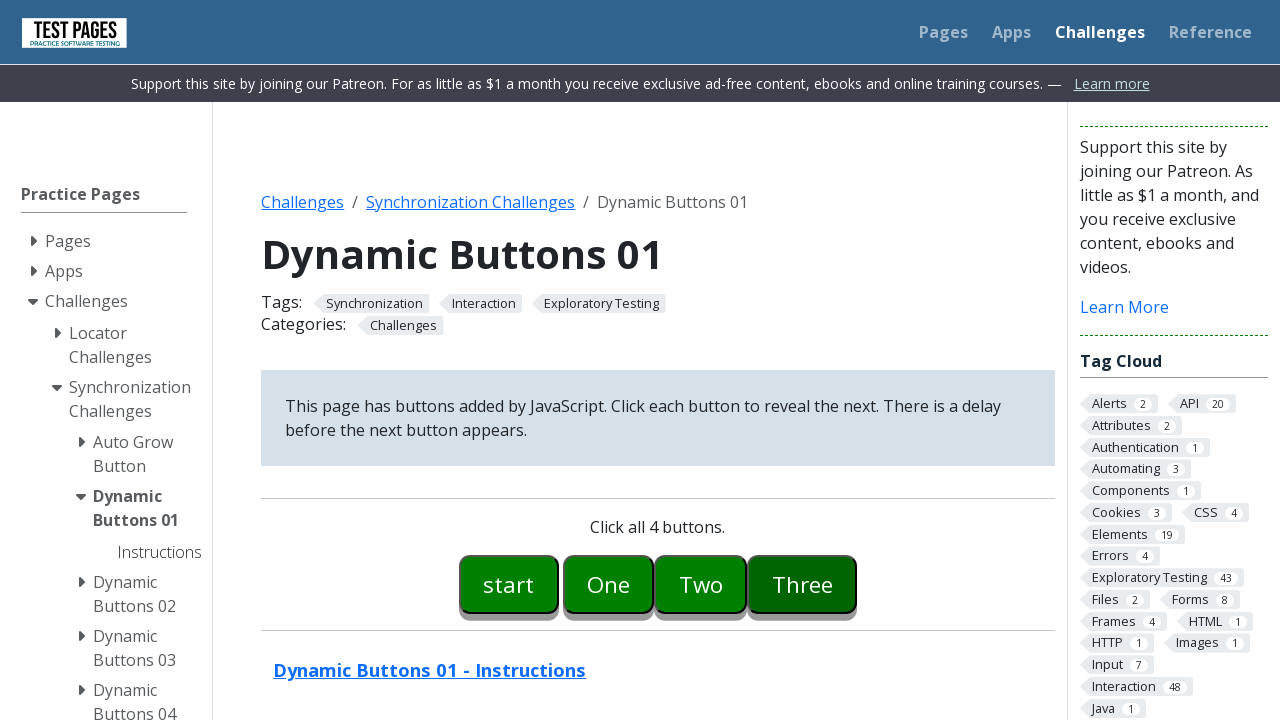

Clicked button03 - fourth dynamic button at (802, 584) on #button03
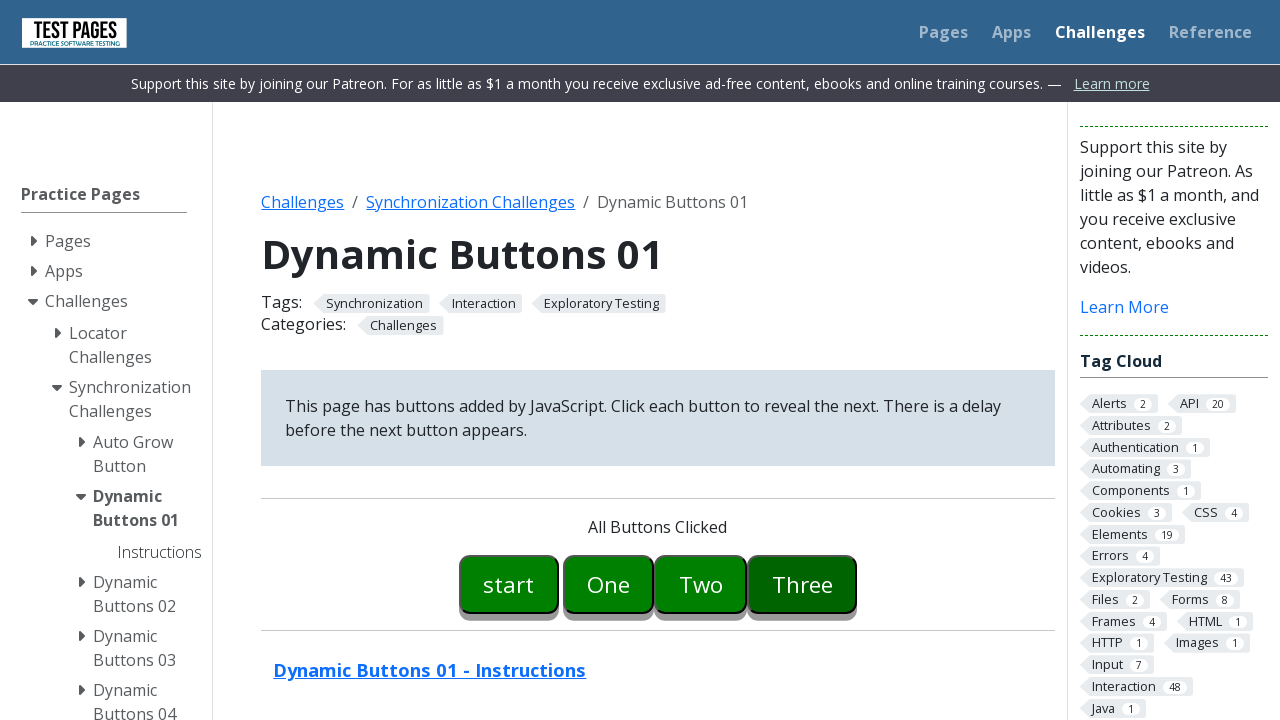

Wait message disappeared
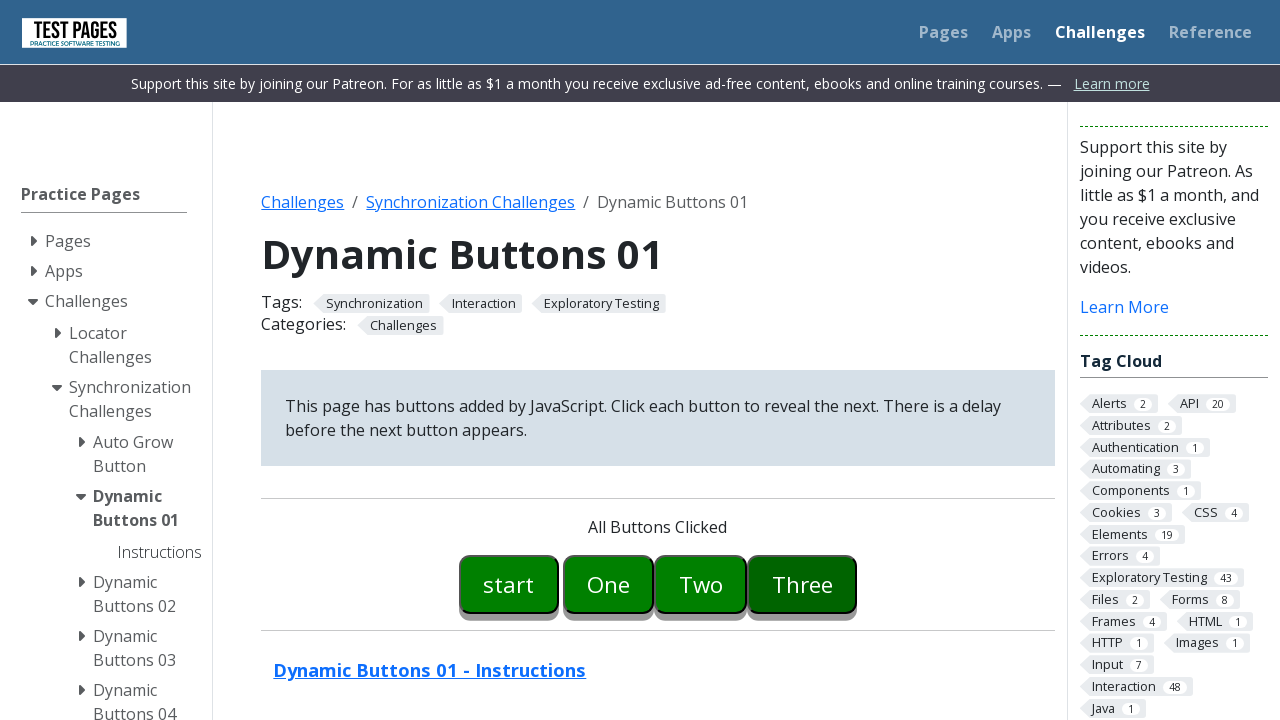

Success message appeared - all dynamic buttons clicked successfully
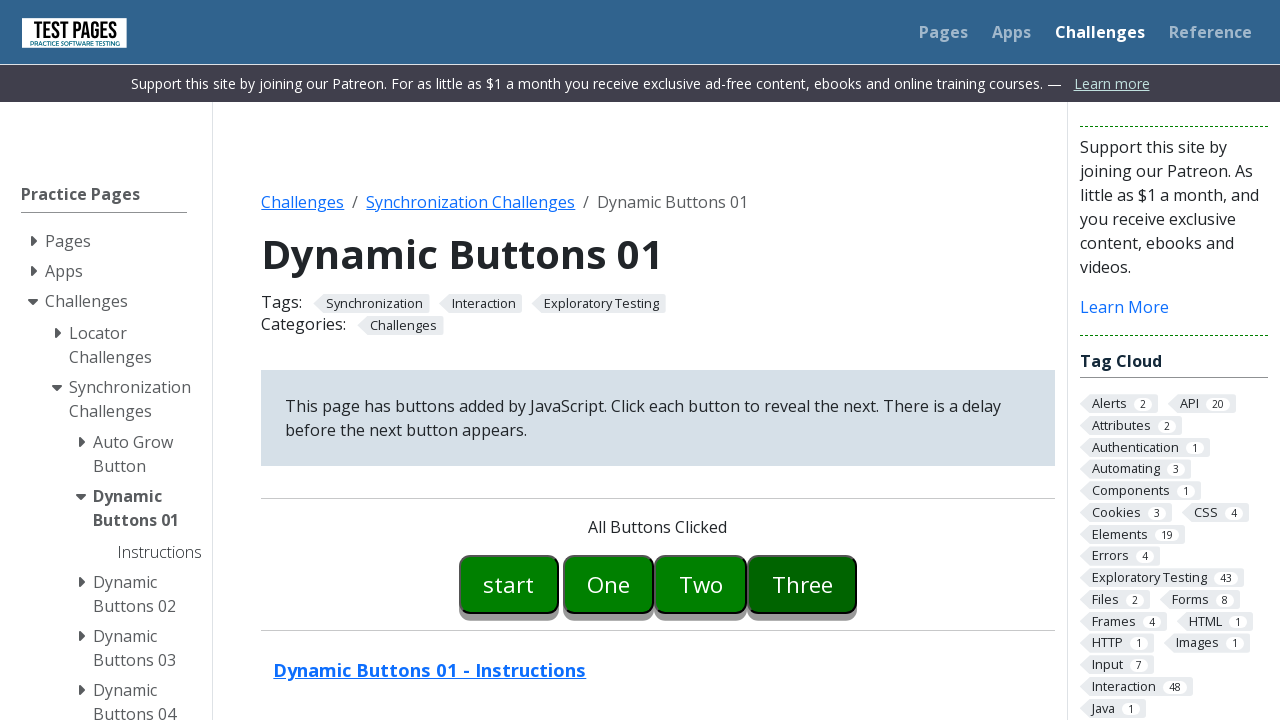

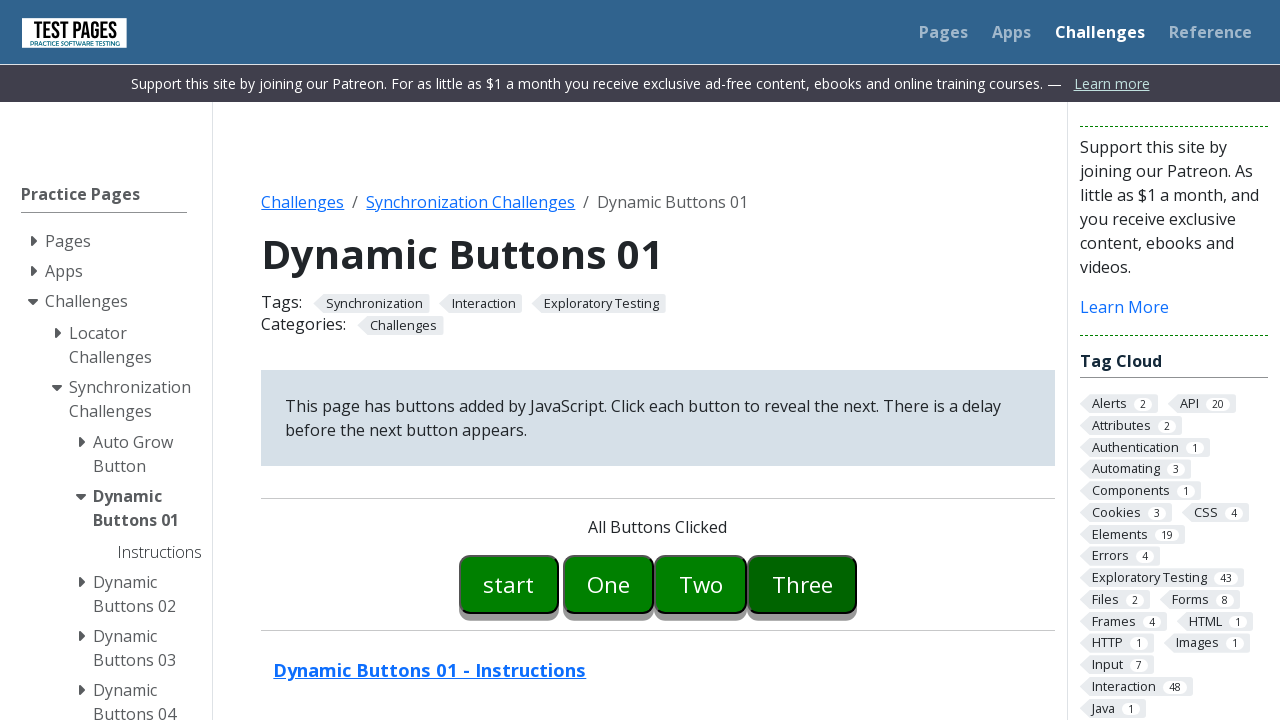